Navigates to WiseQuarter's homepage and verifies the page loads by checking the title

Starting URL: https://www.wisequarter.com

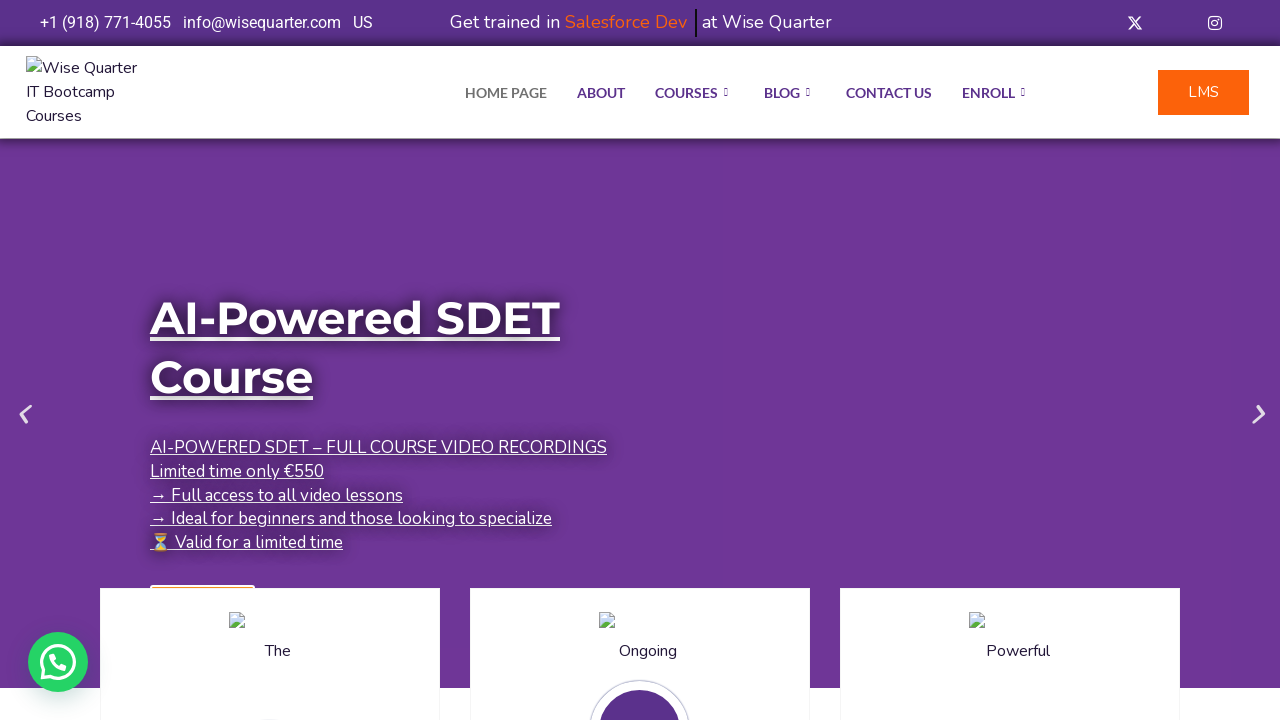

Navigated to WiseQuarter homepage
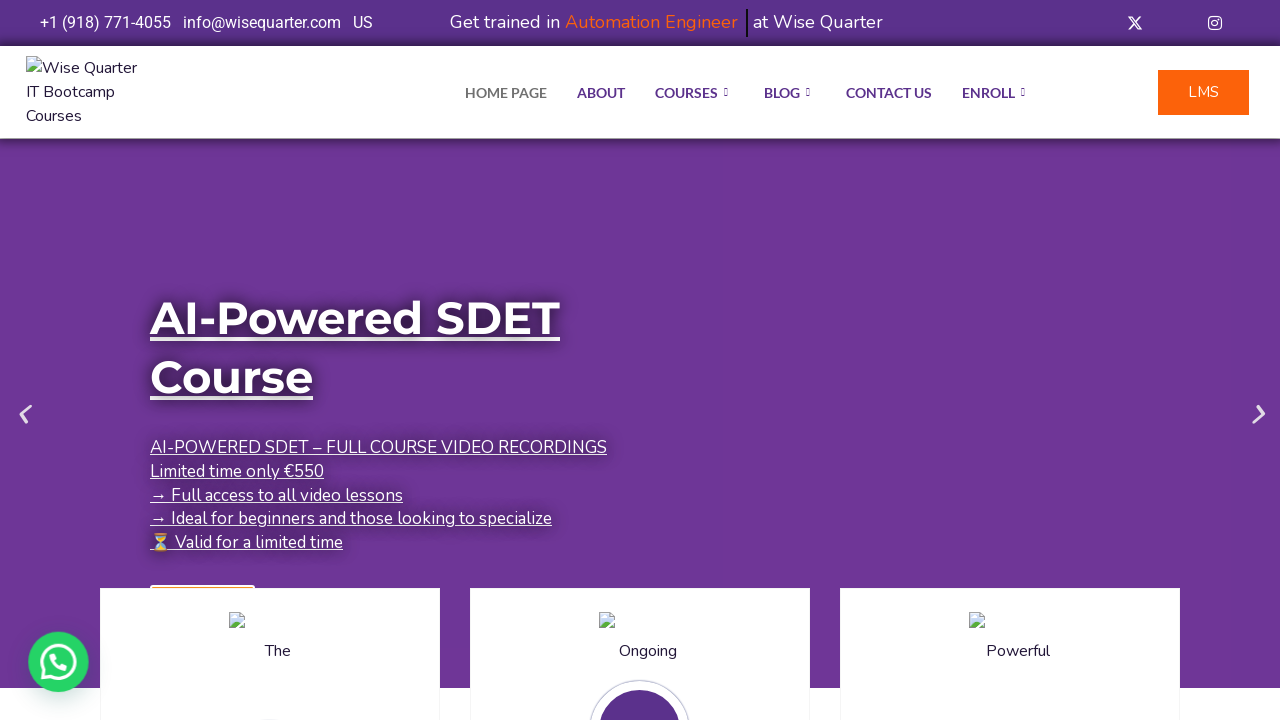

Page DOM content loaded
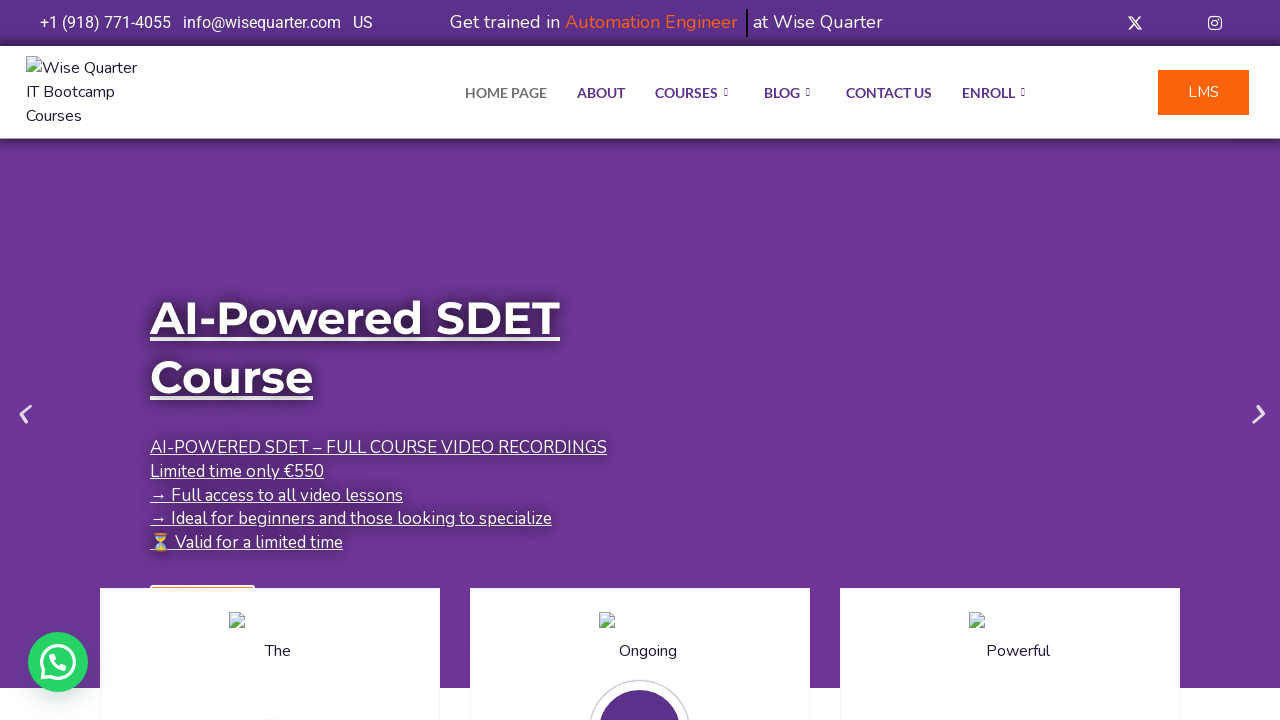

Retrieved page title
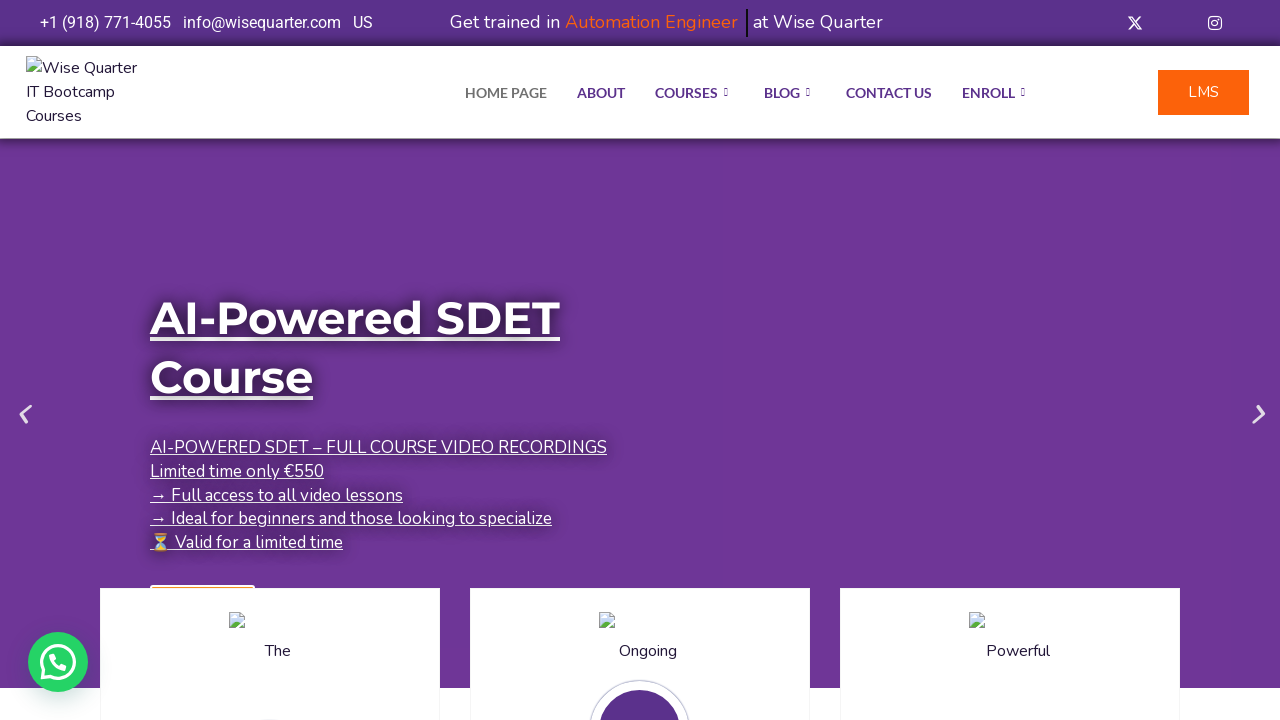

Verified page title is not empty
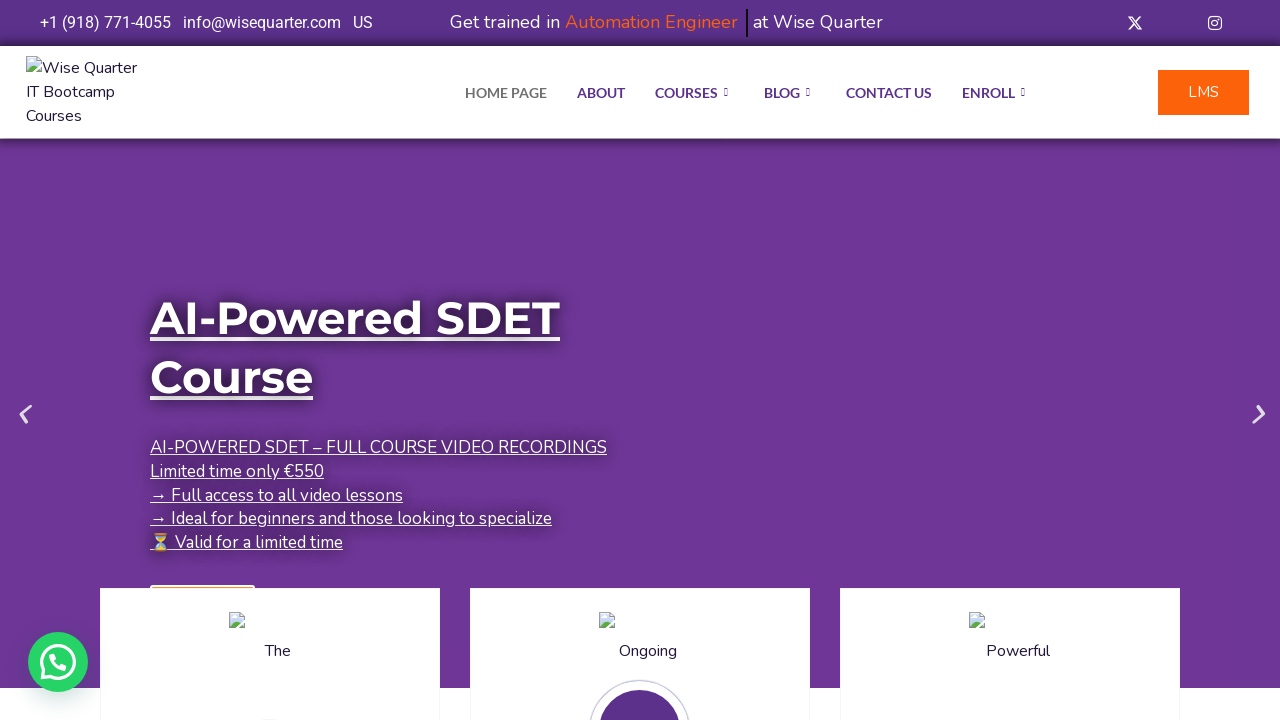

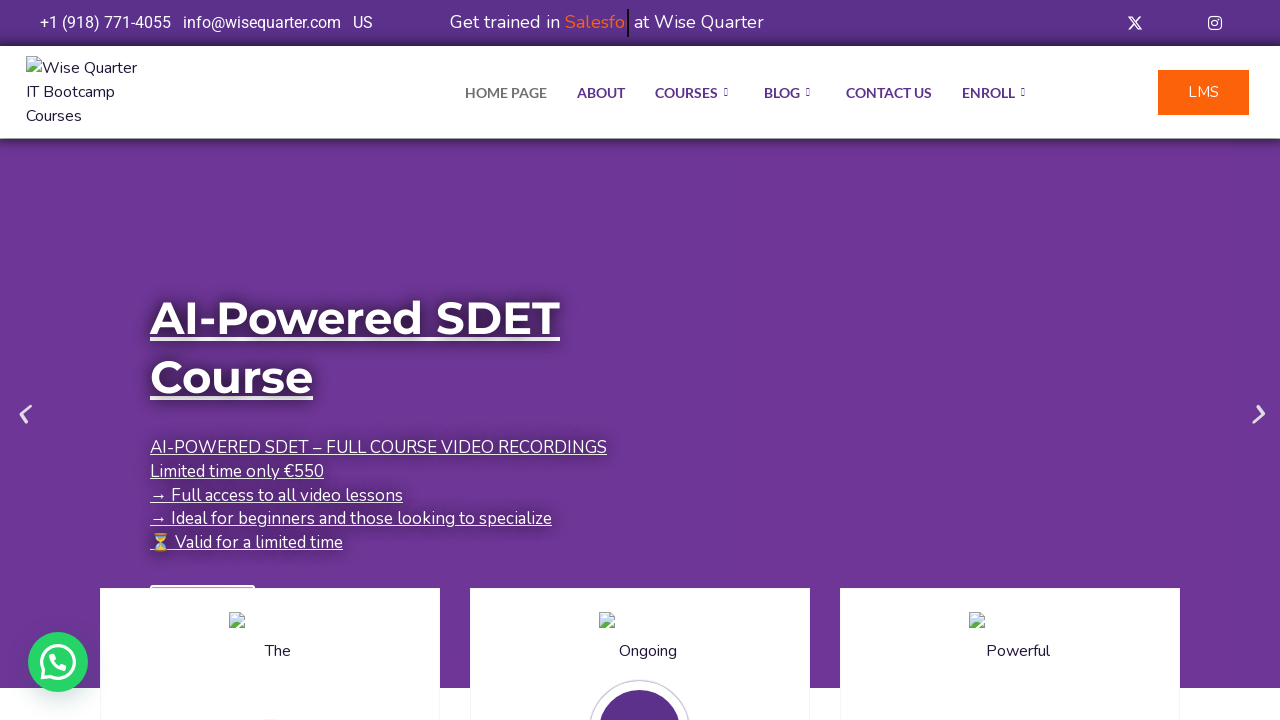